Tests a registration form by filling in first name, last name, and email fields, then submitting the form and verifying the success message.

Starting URL: http://suninjuly.github.io/registration1.html

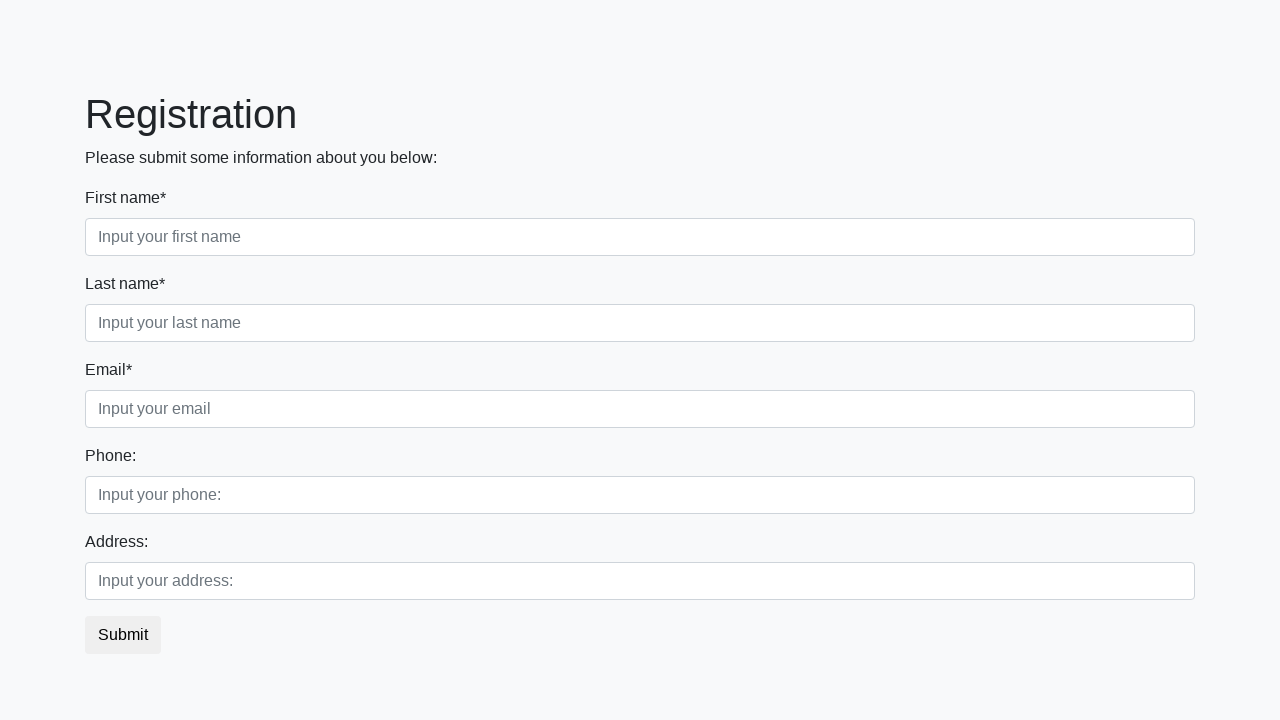

Filled first name field with 'Patrick' on .first[required]
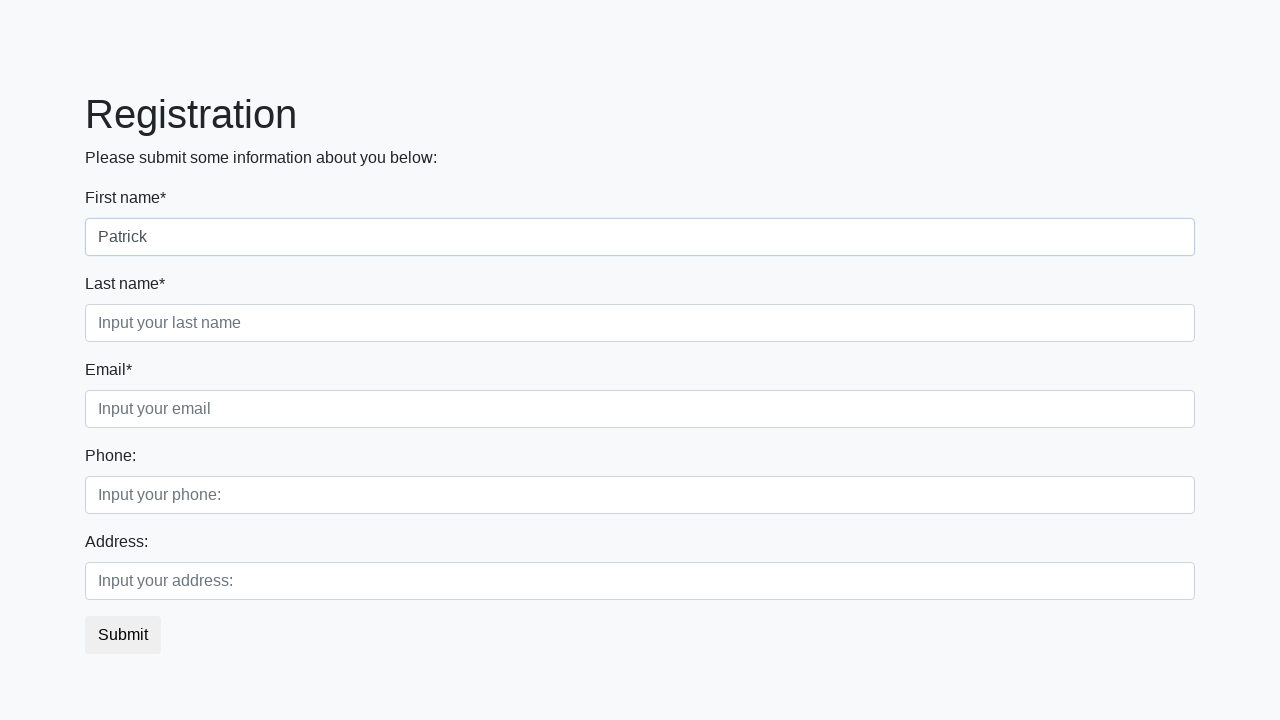

Filled last name field with 'Patch' on .second[required]
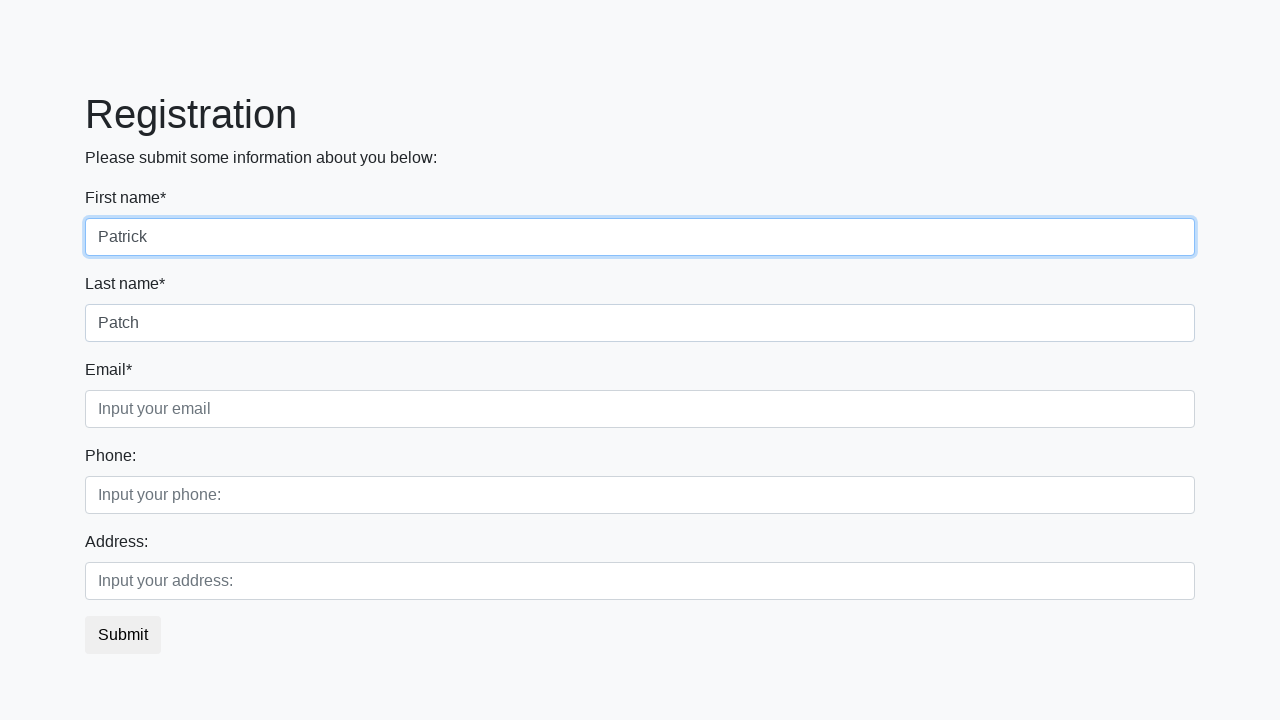

Filled email field with 'Patrick@gmail.com' on .third[required]
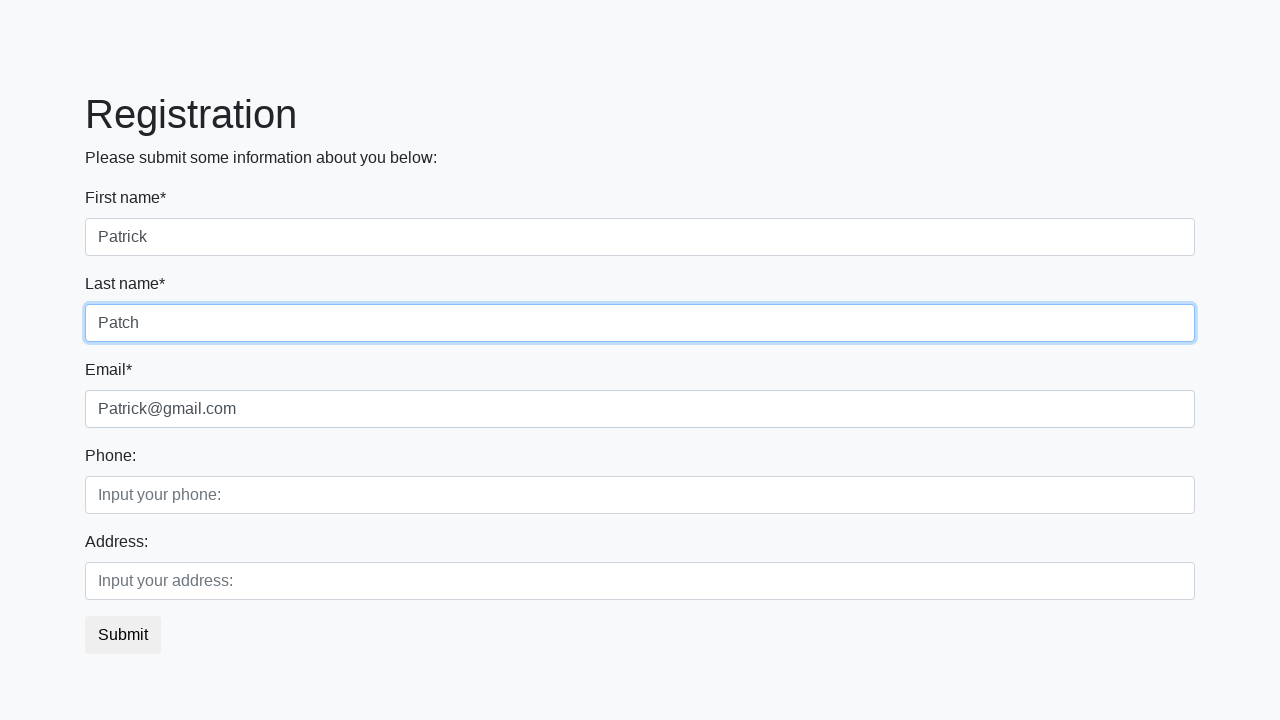

Clicked submit button at (123, 635) on button
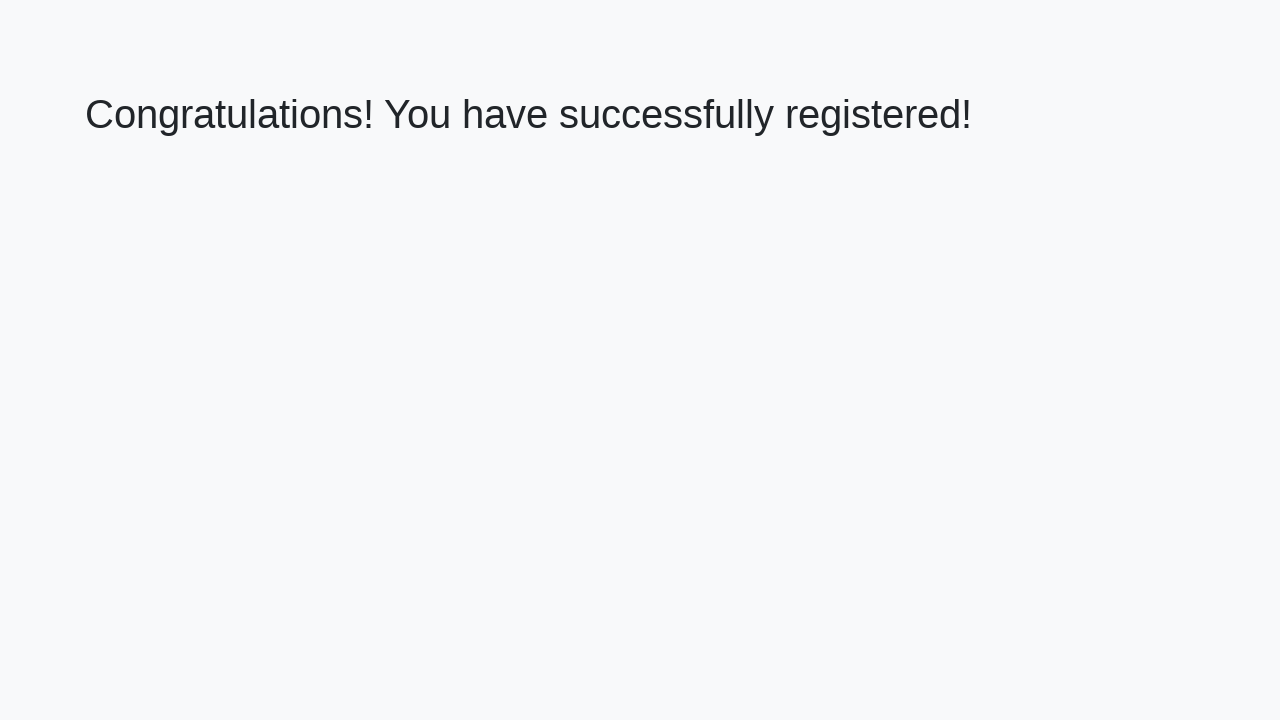

Success message appeared
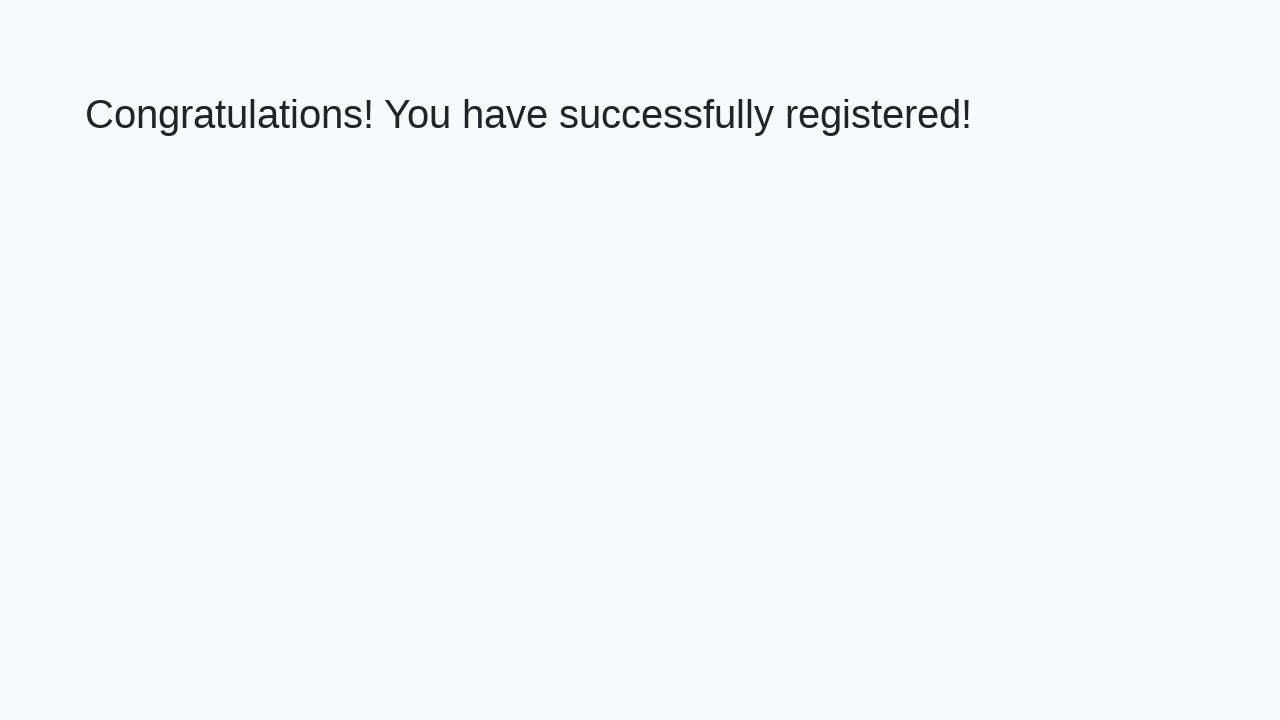

Retrieved success message text
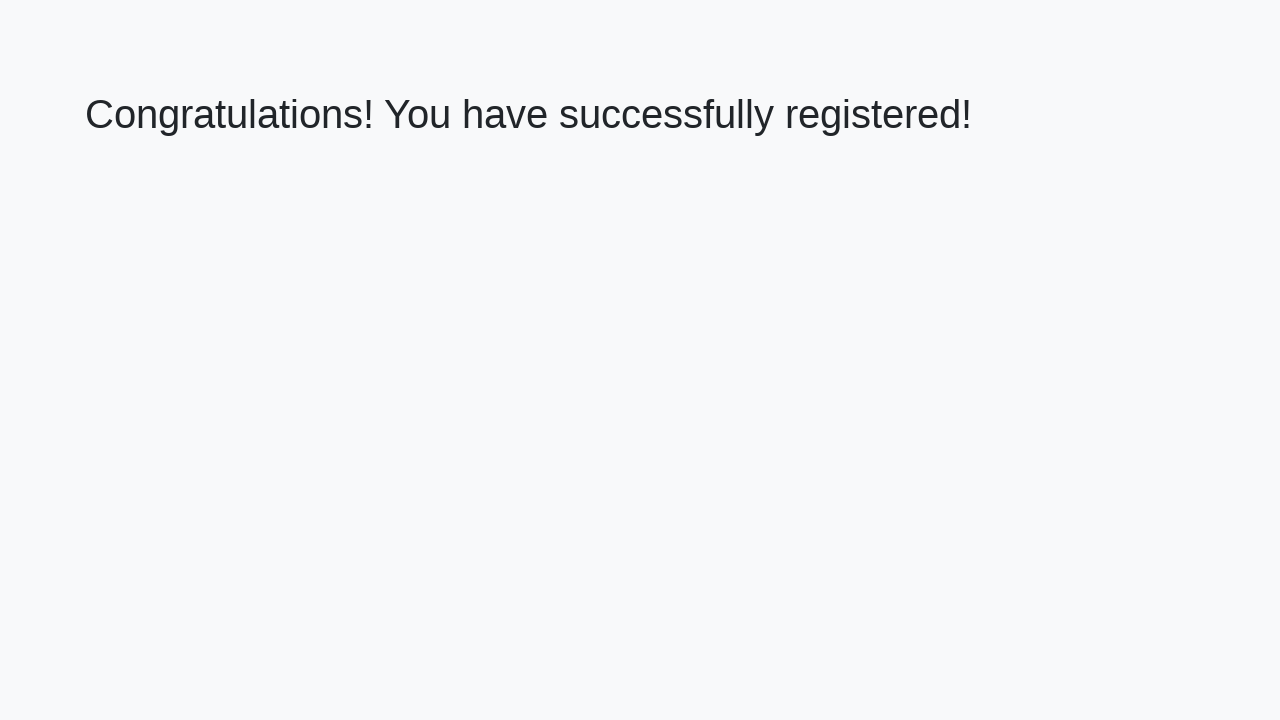

Verified success message: 'Congratulations! You have successfully registered!'
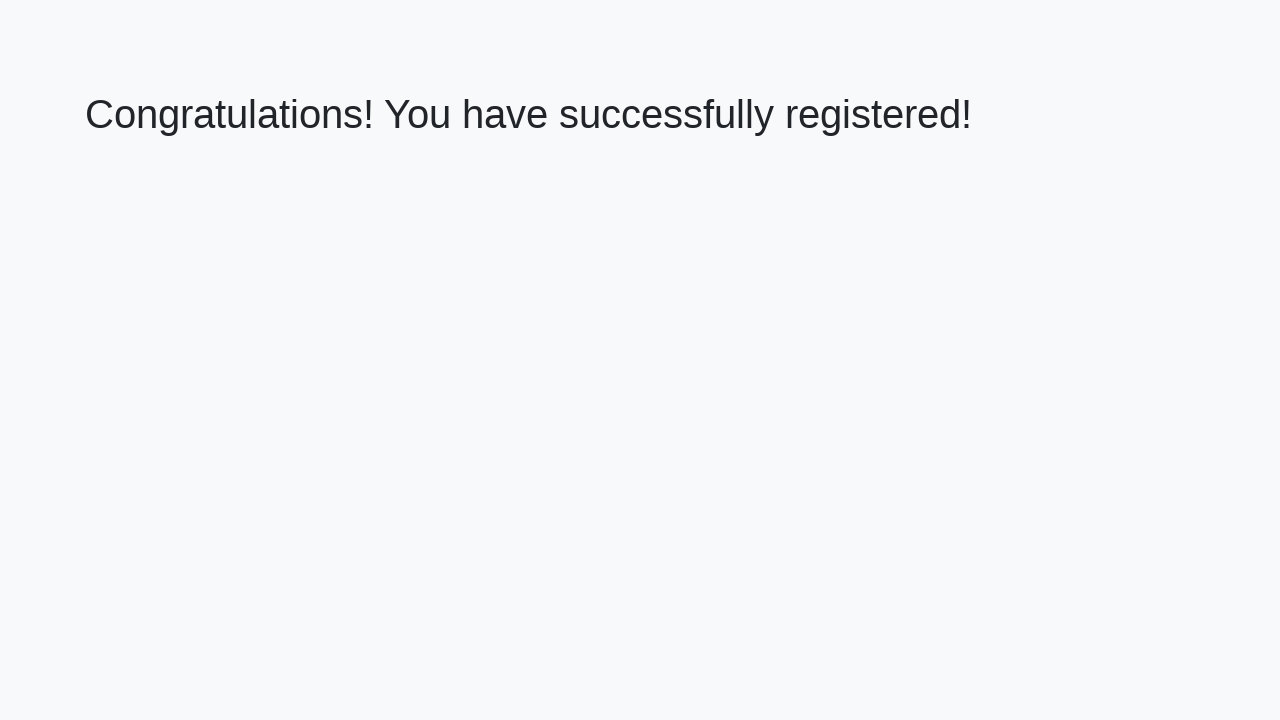

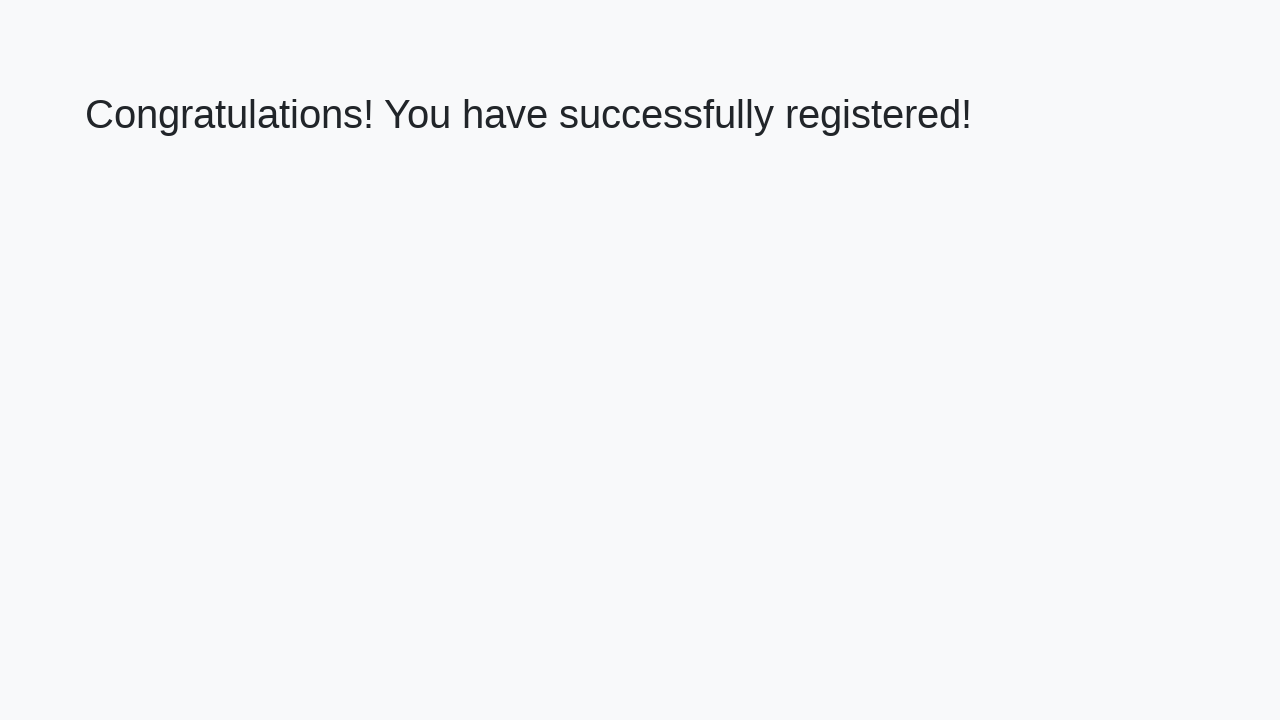